Tests multi-select functionality using Ctrl+click to select random non-contiguous items

Starting URL: https://automationfc.github.io/jquery-selectable/

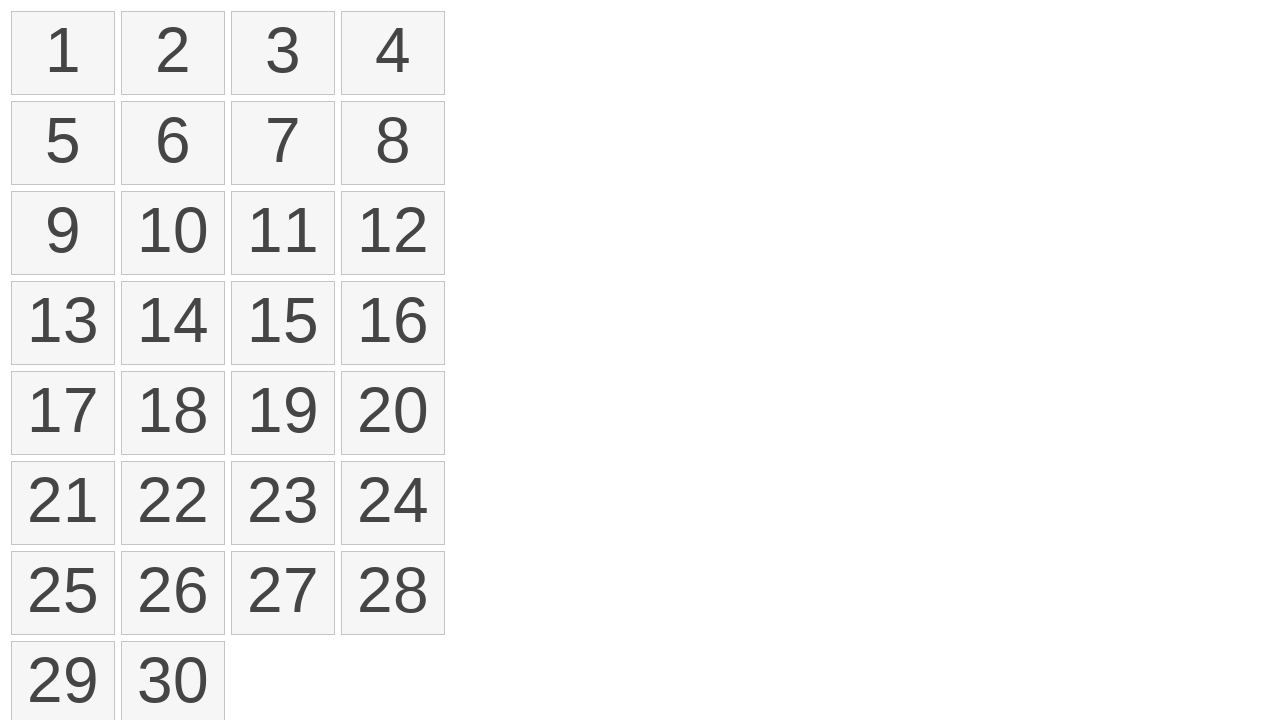

Located all selectable items in the list
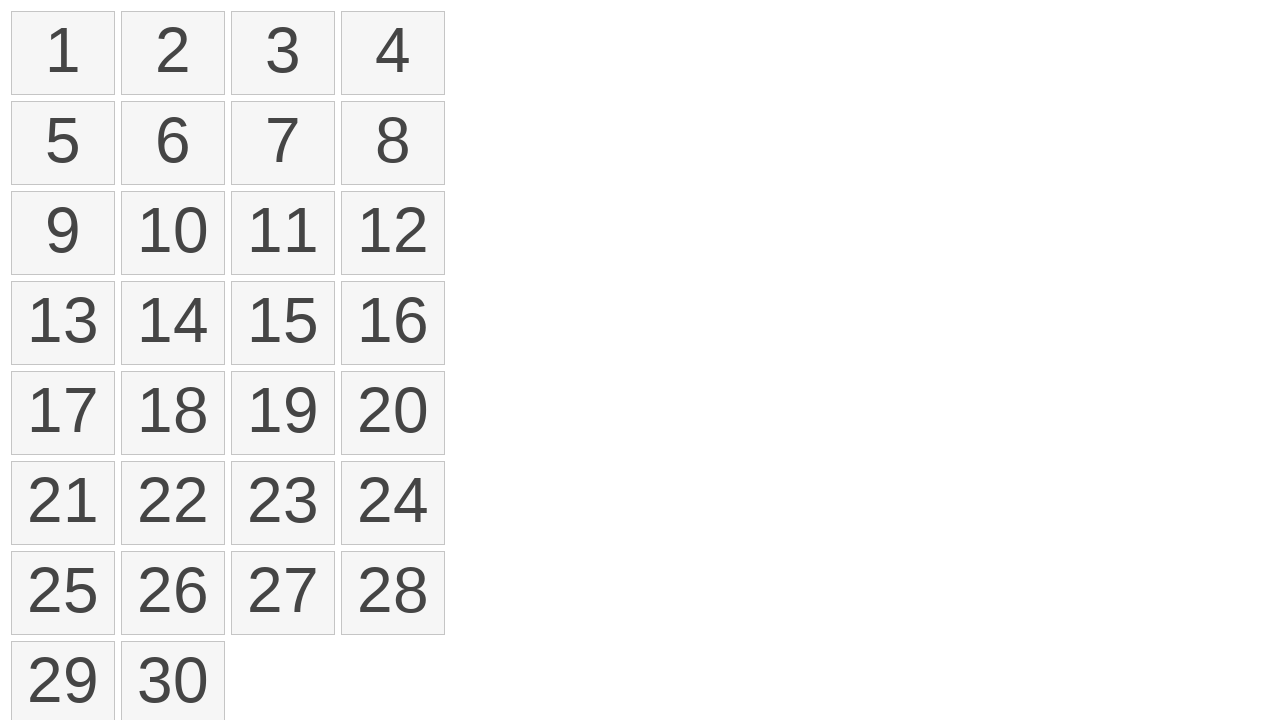

Clicked first item (index 0) to select it at (63, 53) on ol#selectable li >> nth=0
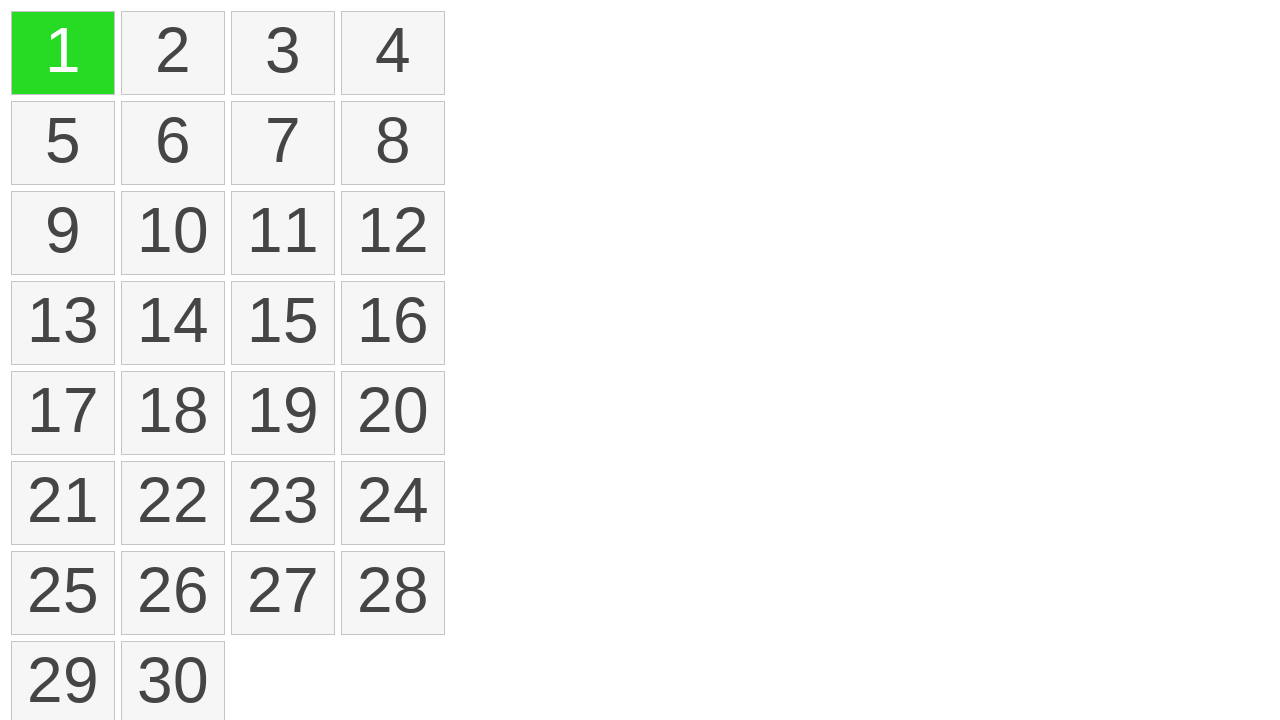

Ctrl+clicked item 12 (index 11) to add to selection at (393, 233) on ol#selectable li >> nth=11
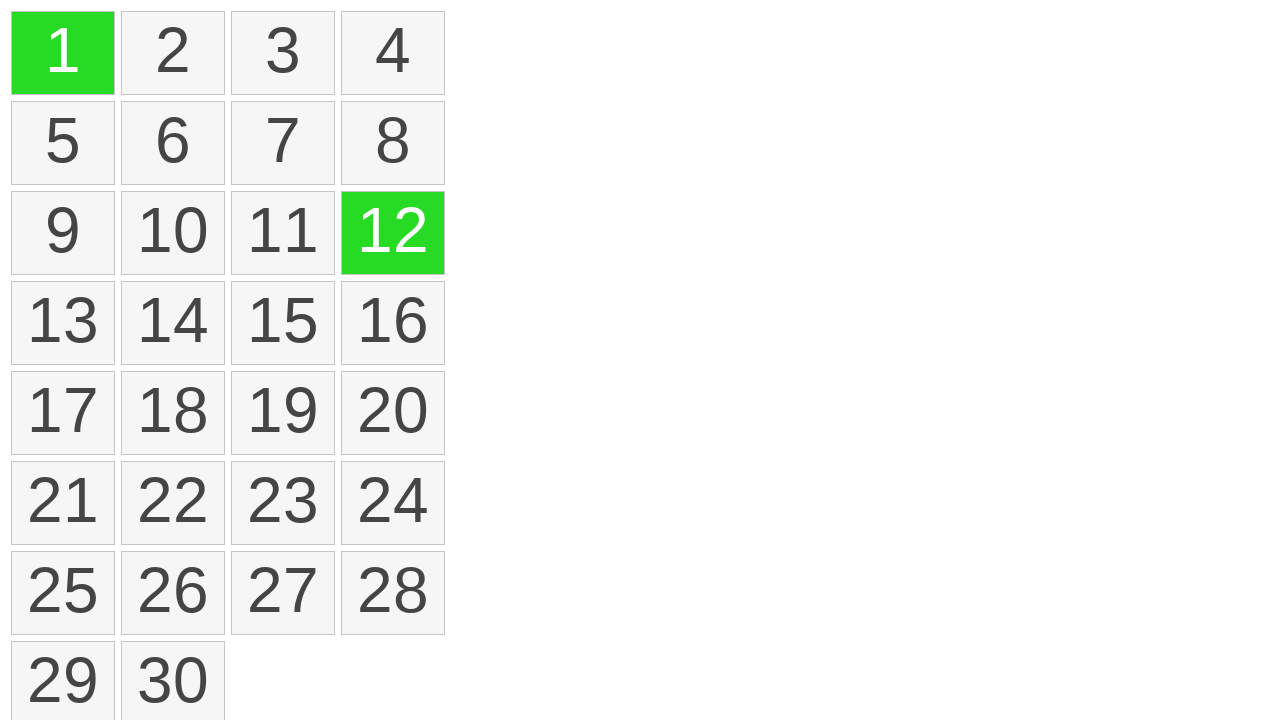

Ctrl+clicked item 6 (index 5) to add to selection at (173, 143) on ol#selectable li >> nth=5
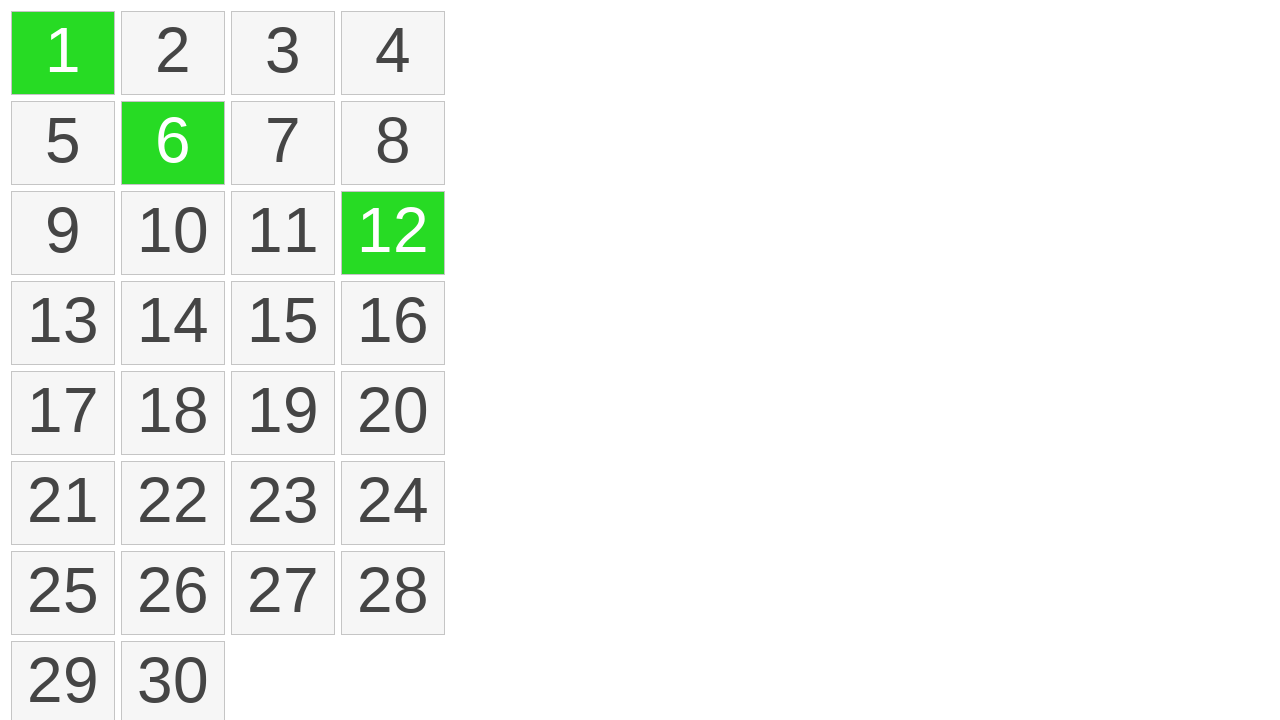

Located all selected items with ui-selected class
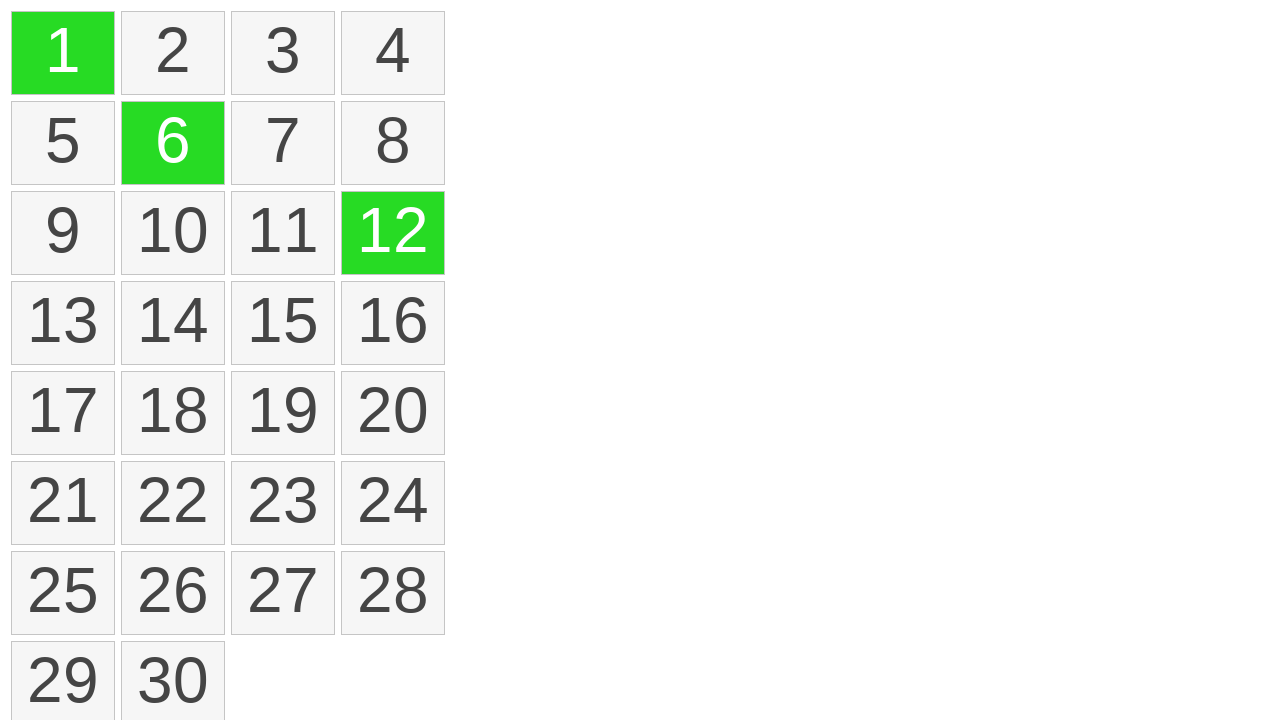

Verified that exactly 3 items are selected
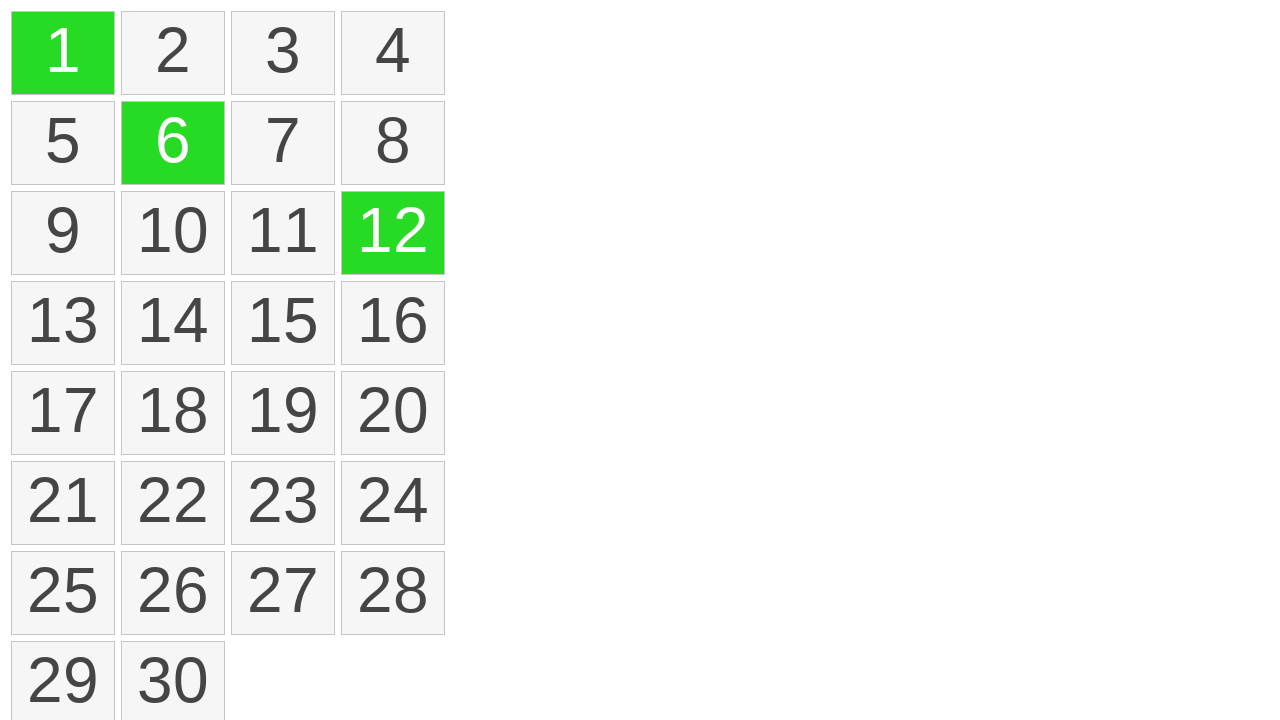

Clicked item 9 (index 8) without Ctrl modifier to deselect others at (63, 233) on ol#selectable li >> nth=8
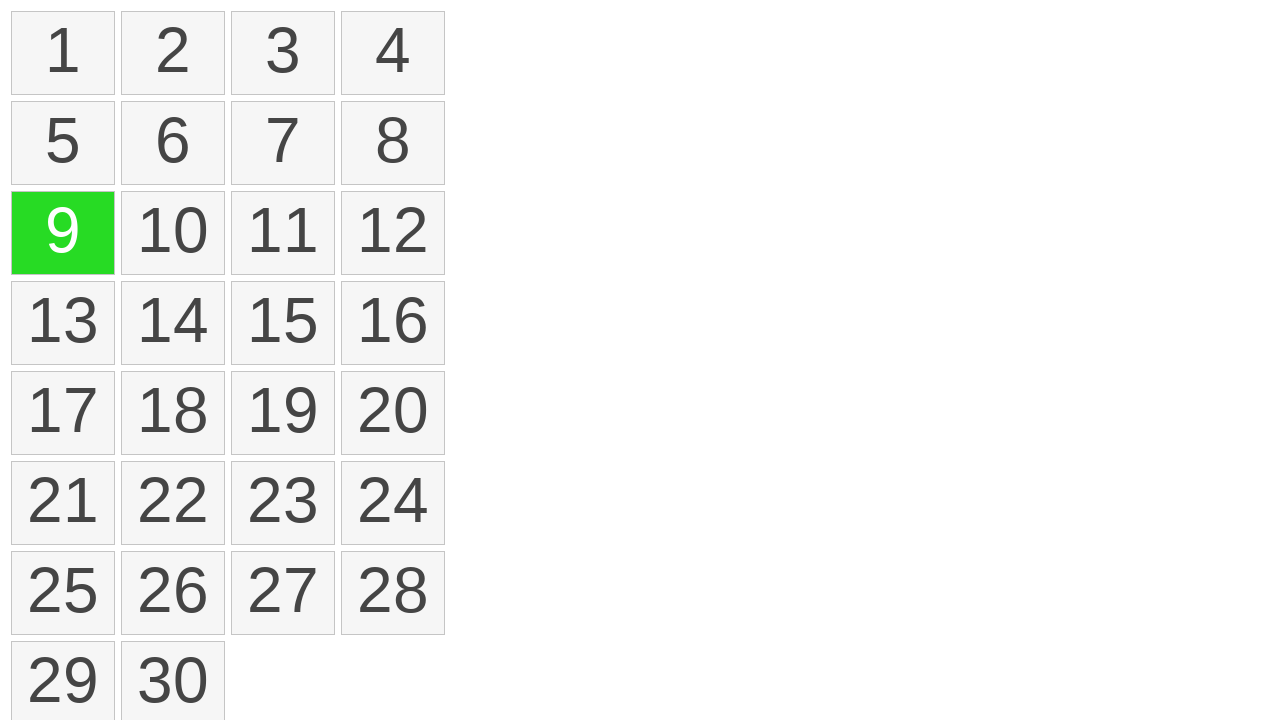

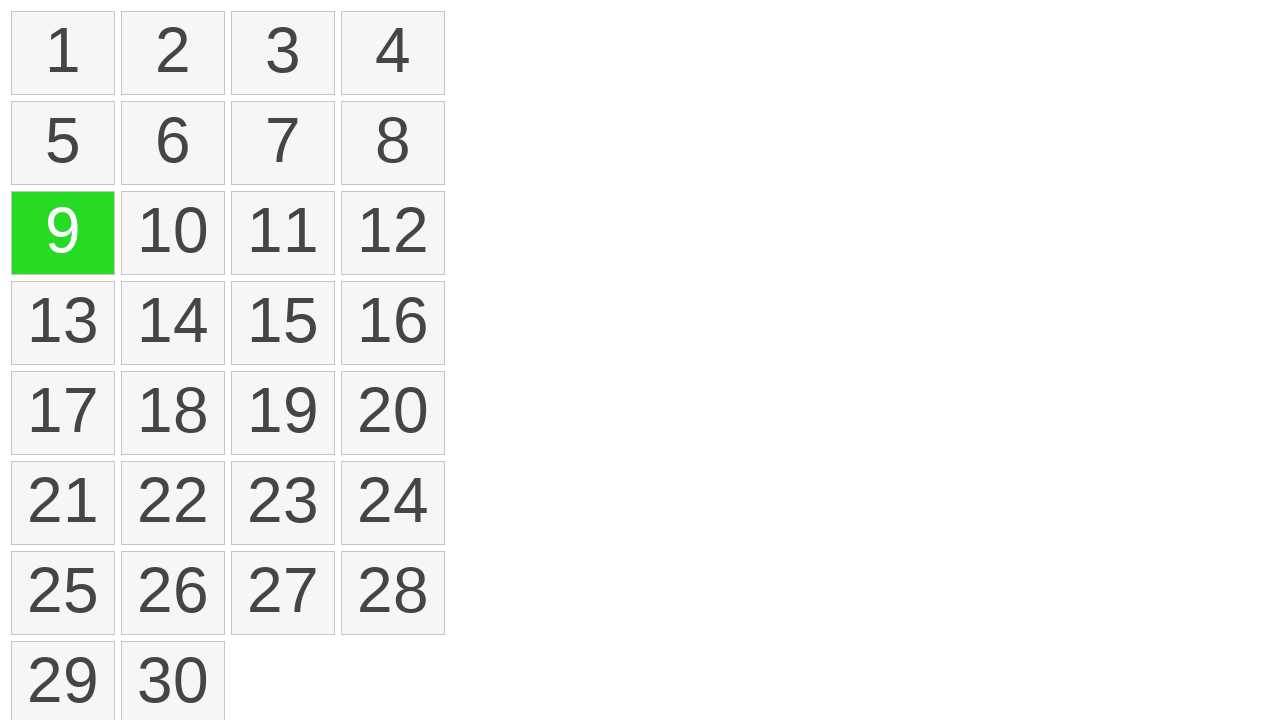